Verifies that the purchase page contains the name input form field

Starting URL: https://blazedemo.com/purchase.php

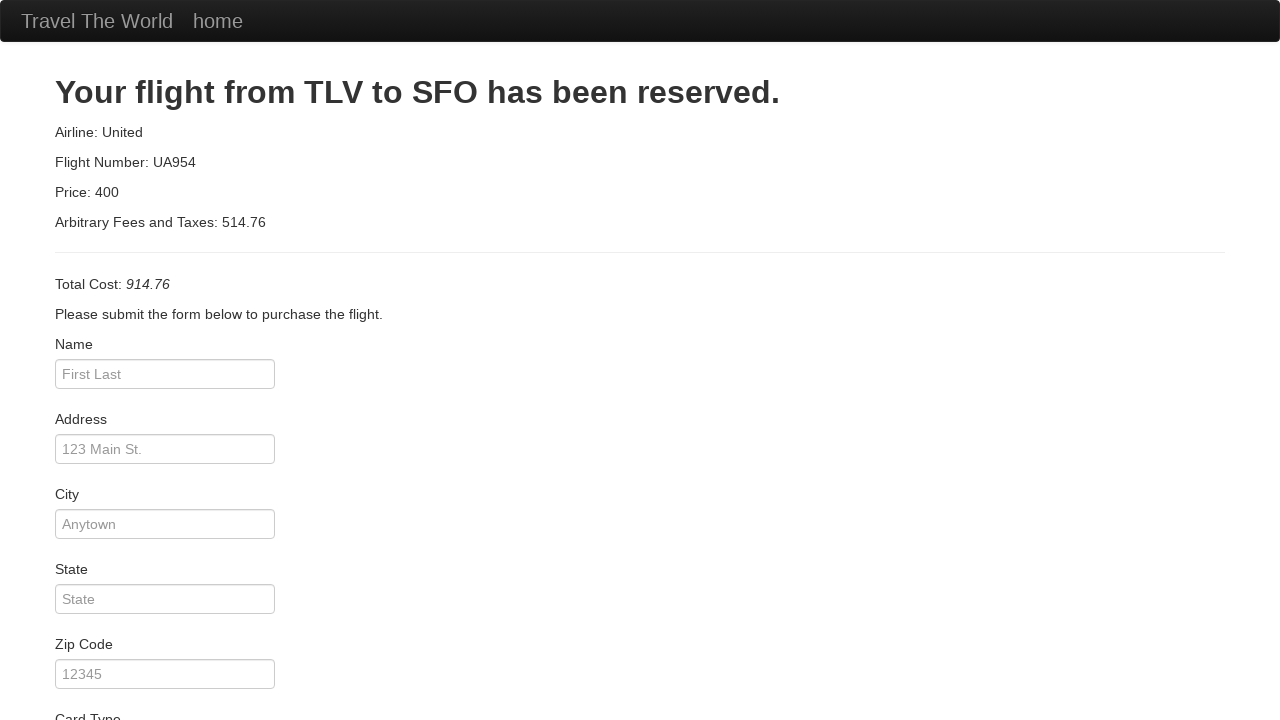

Navigated to purchase page at https://blazedemo.com/purchase.php
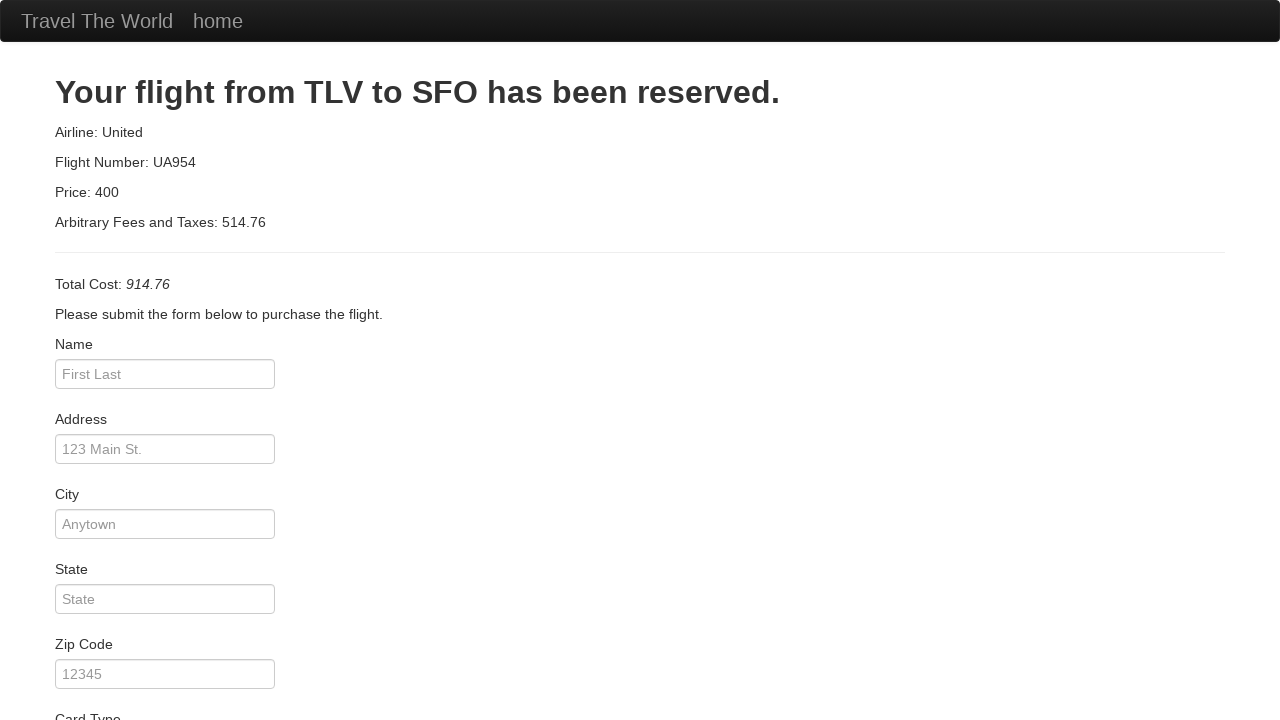

Verified that the name input form field is visible on the purchase page
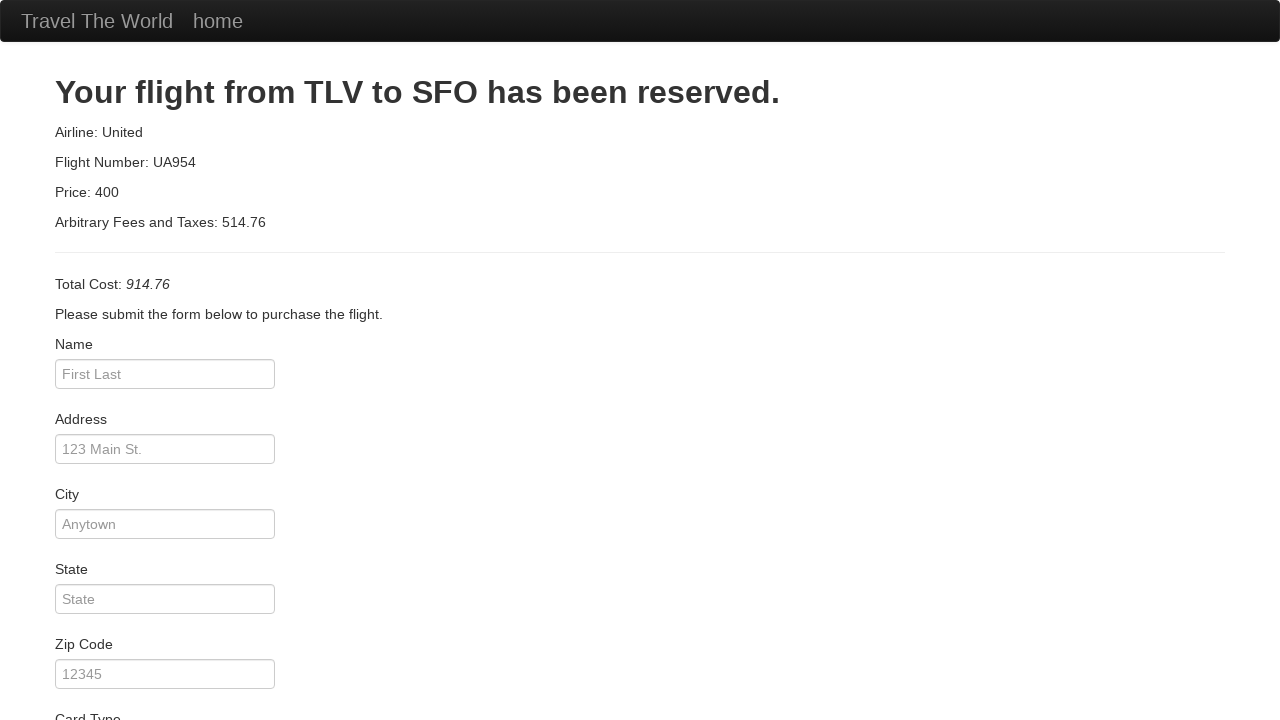

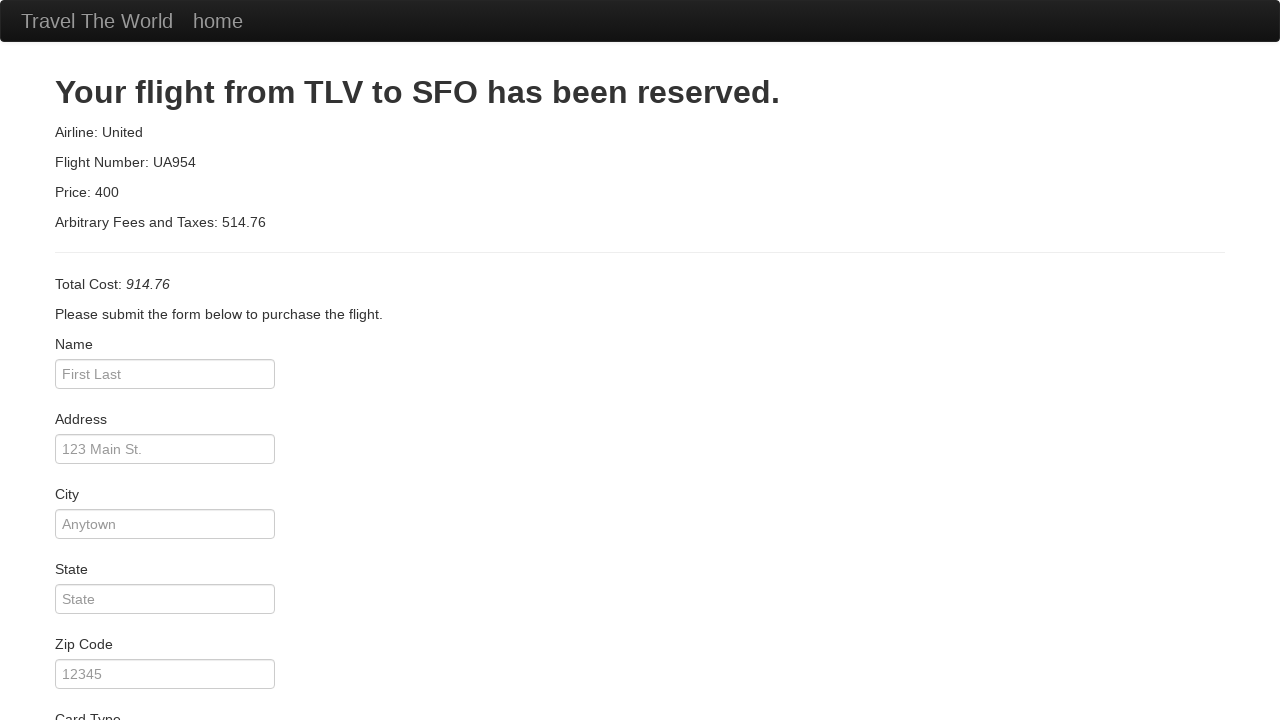